Tests browser tab handling by clicking a button that opens a new tab, switching to the new tab to verify it opened, then switching back to the parent window.

Starting URL: https://demoqa.com/browser-windows

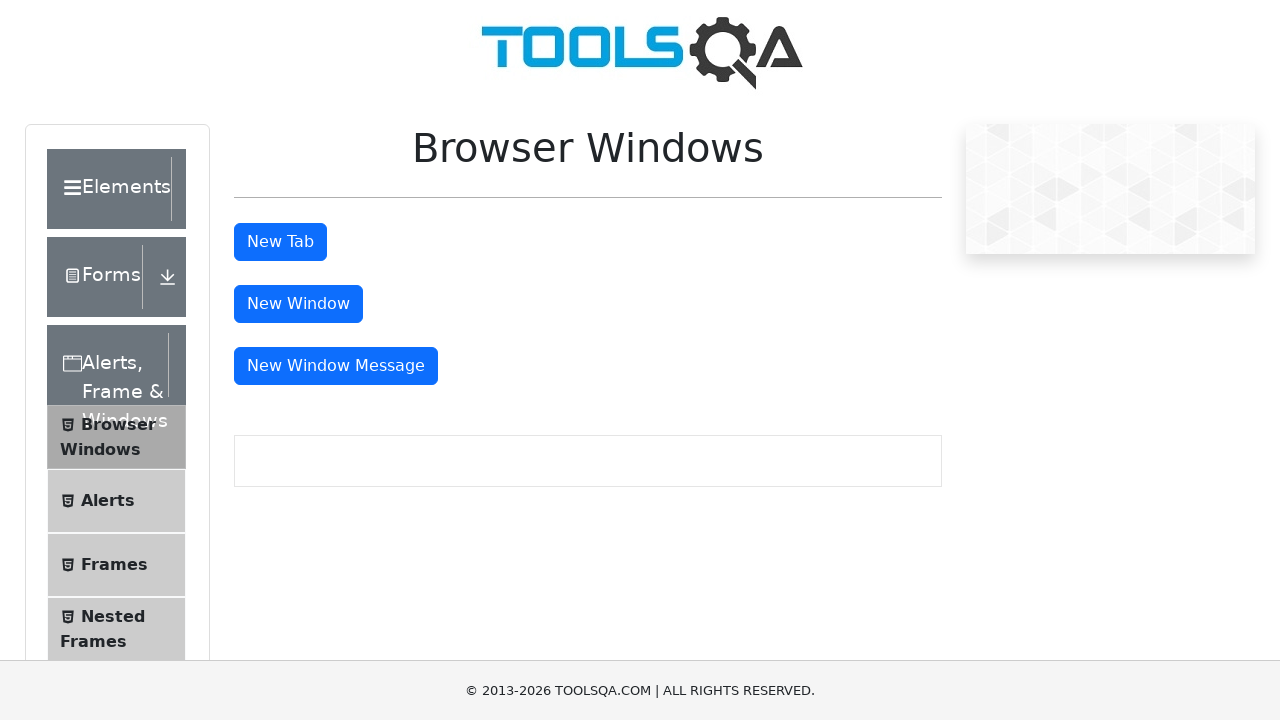

Clicked the 'New Tab' button to open a new tab at (280, 242) on #tabButton
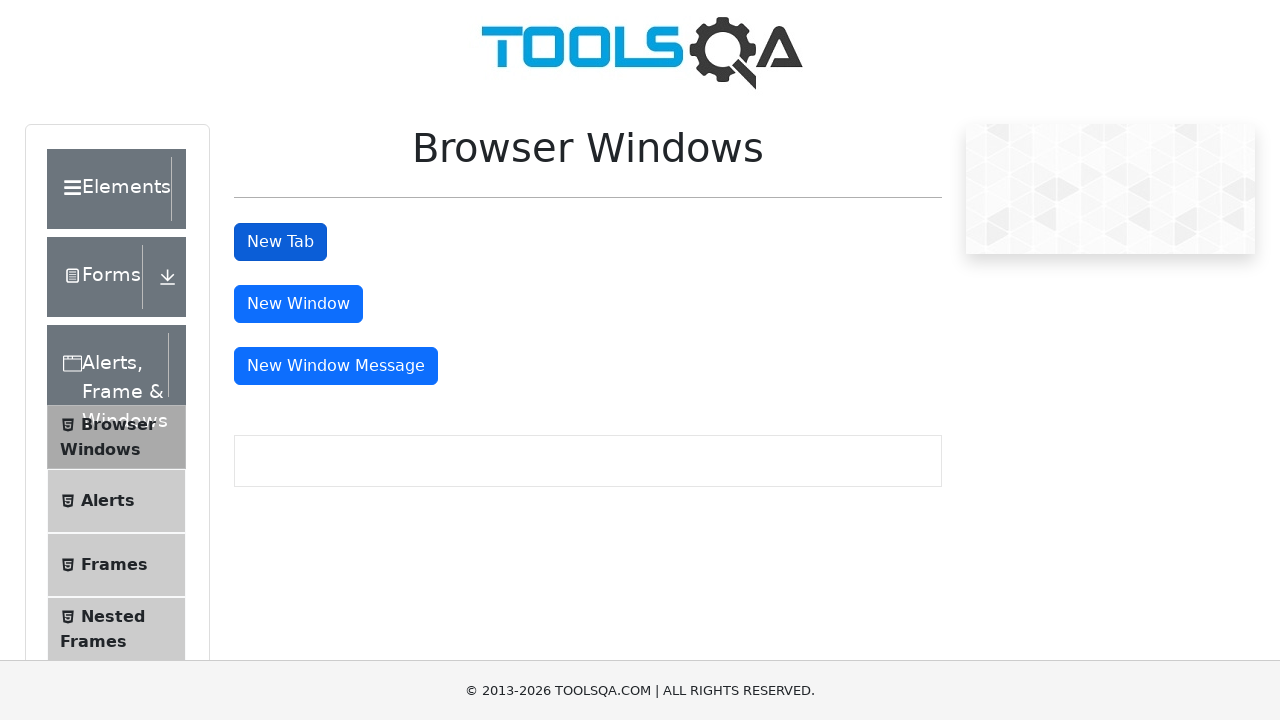

Captured the new tab that was opened
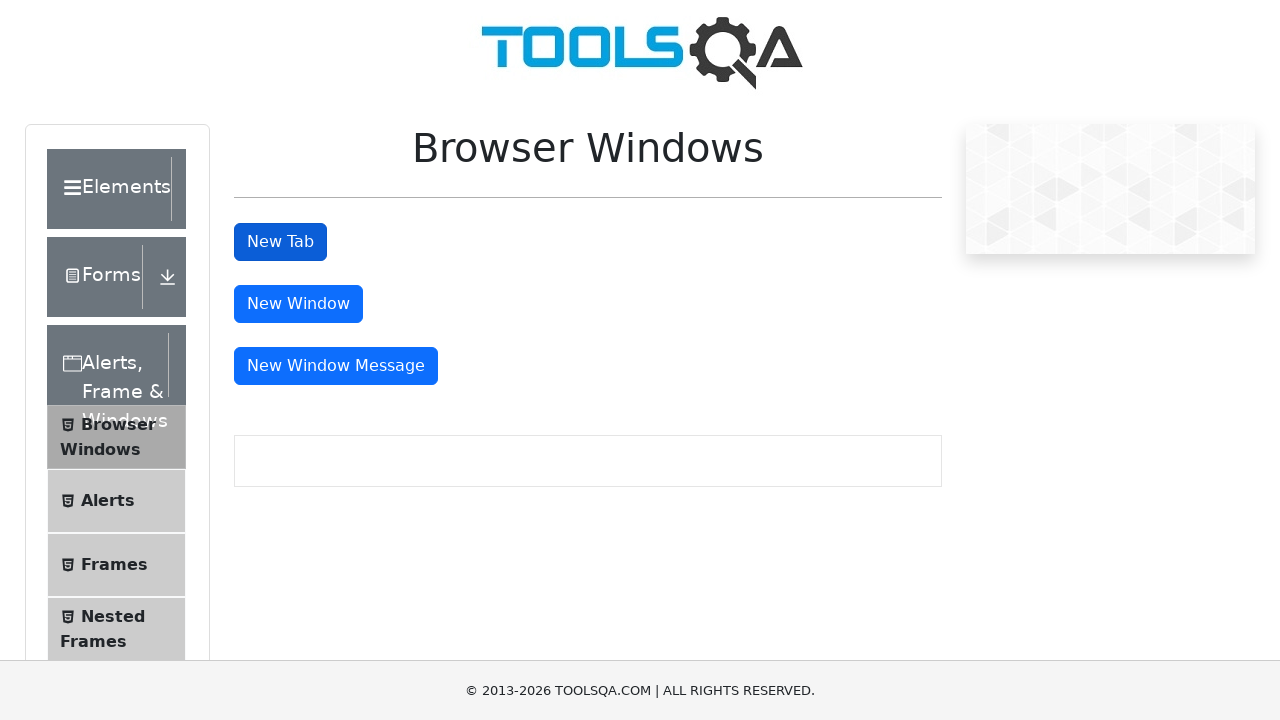

New tab loaded successfully
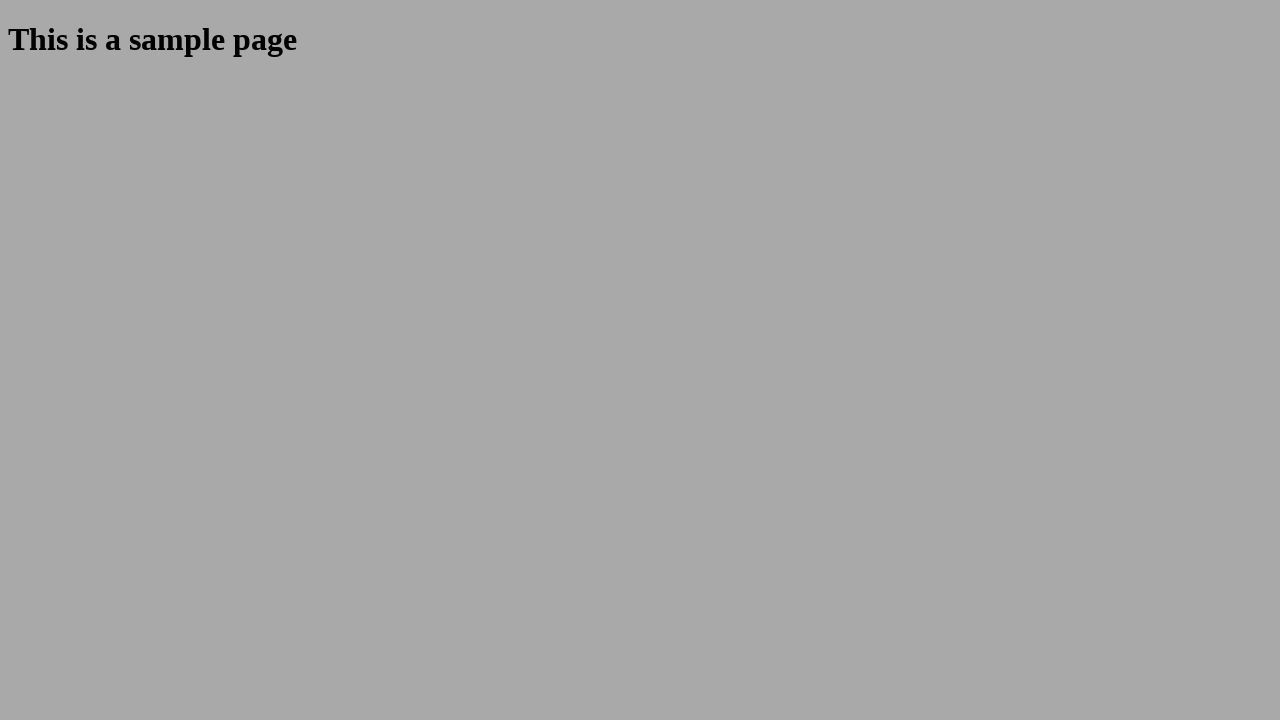

Verified new tab content by finding sample heading element
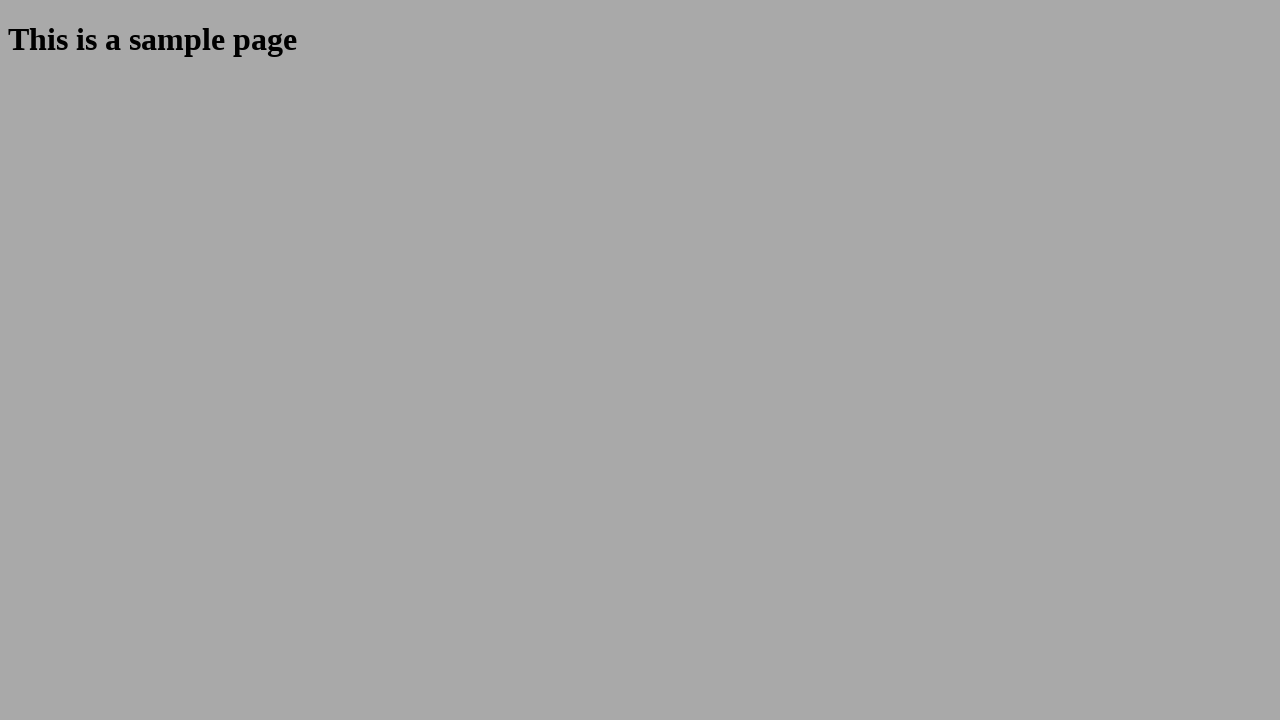

Closed the new tab
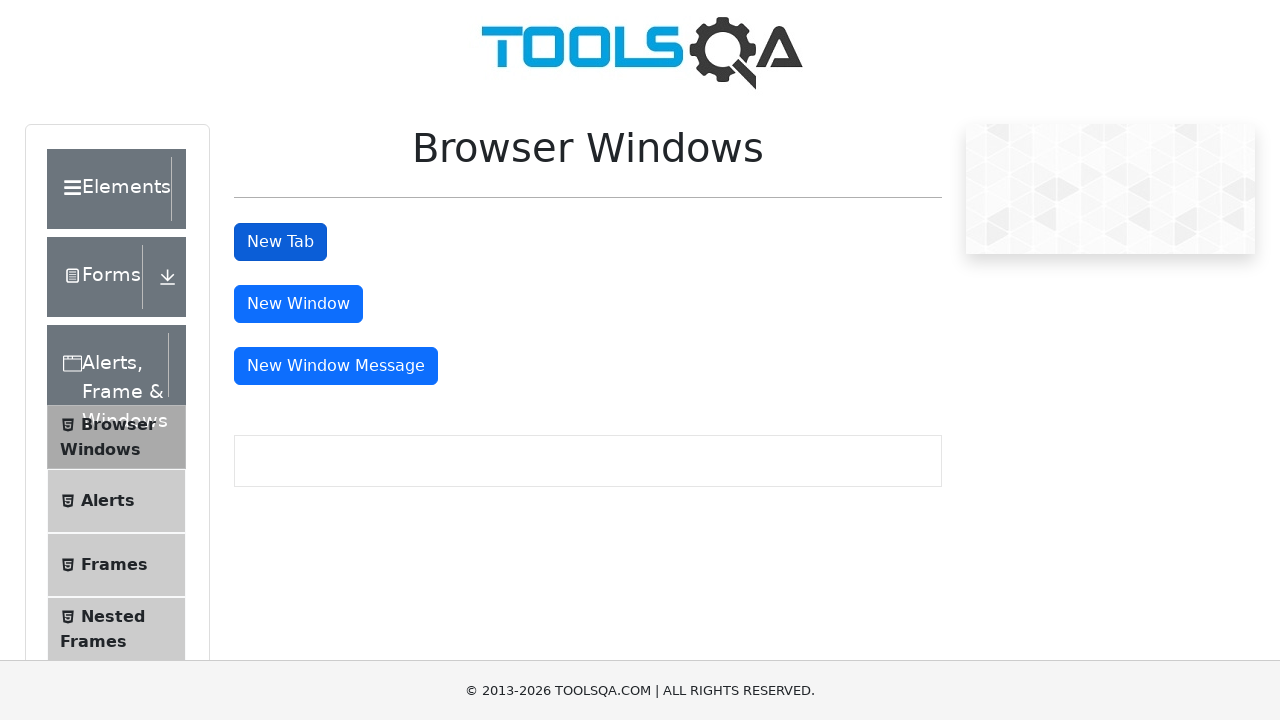

Verified we're back on the parent window by finding the tab button
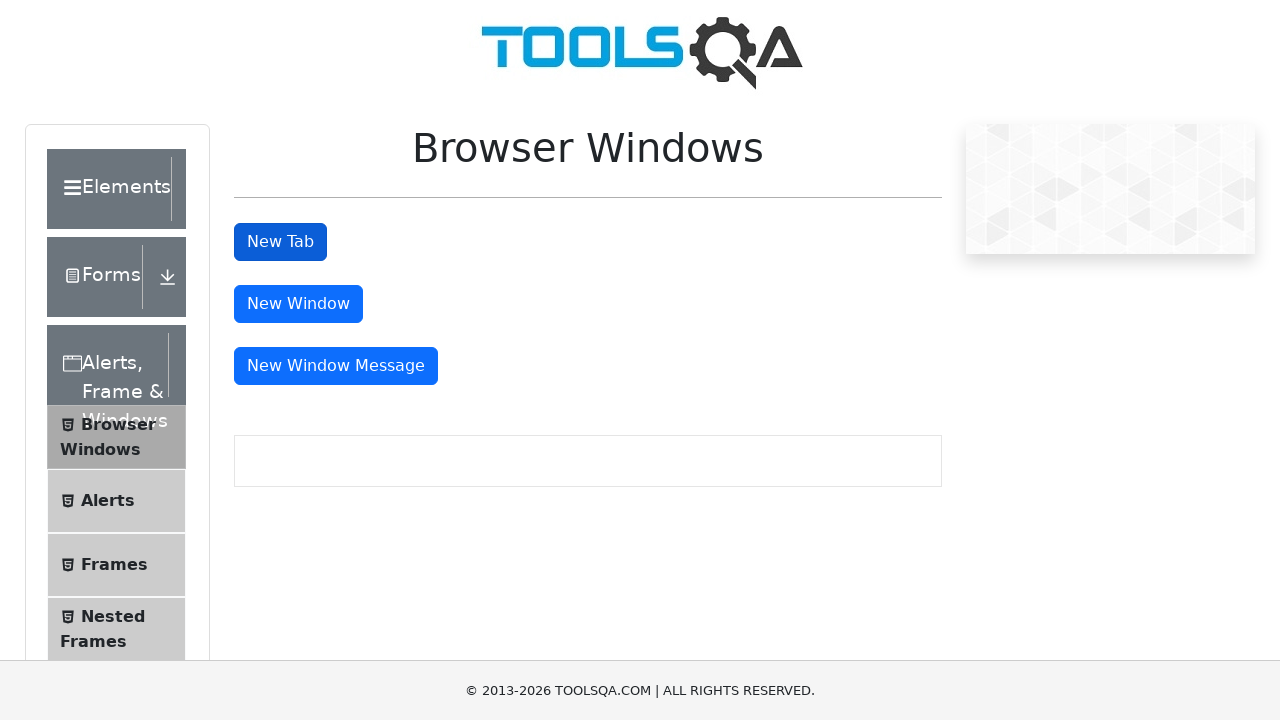

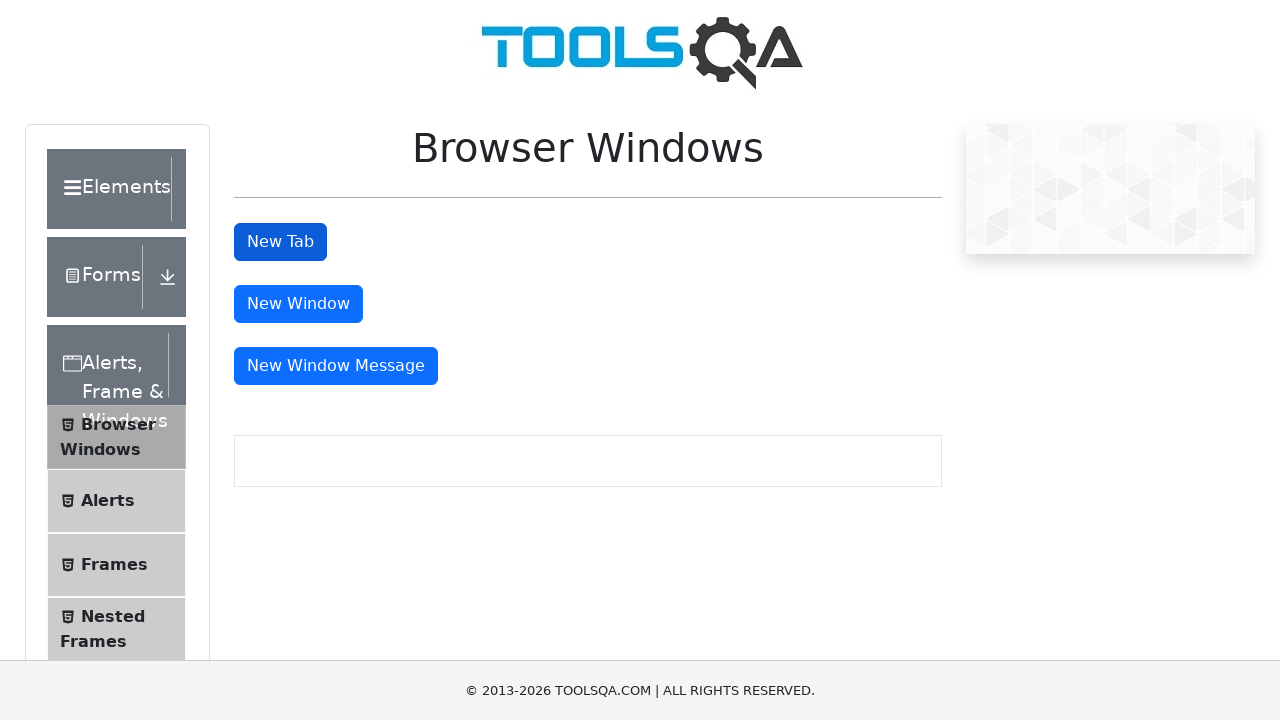